Tests a slow calculator by setting a delay, performing a calculation (7 + 8), and verifying the result equals 15

Starting URL: https://bonigarcia.dev/selenium-webdriver-java/slow-calculator.html

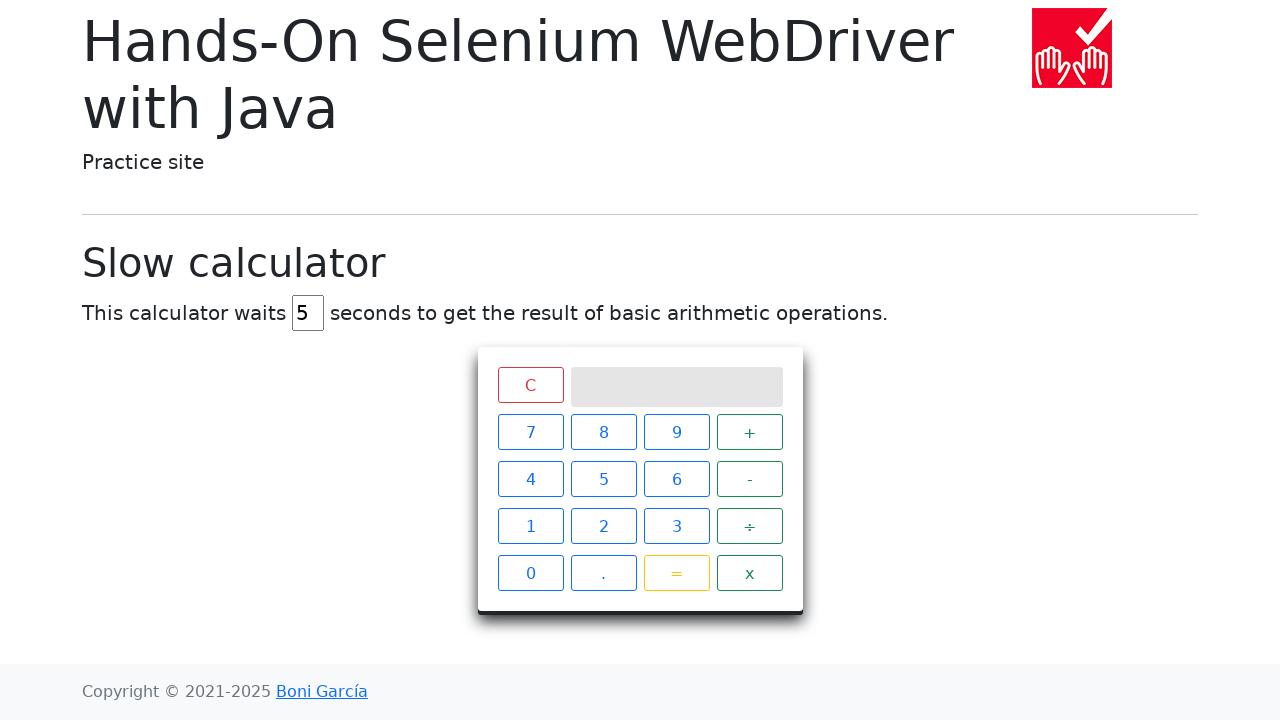

Navigated to slow calculator page
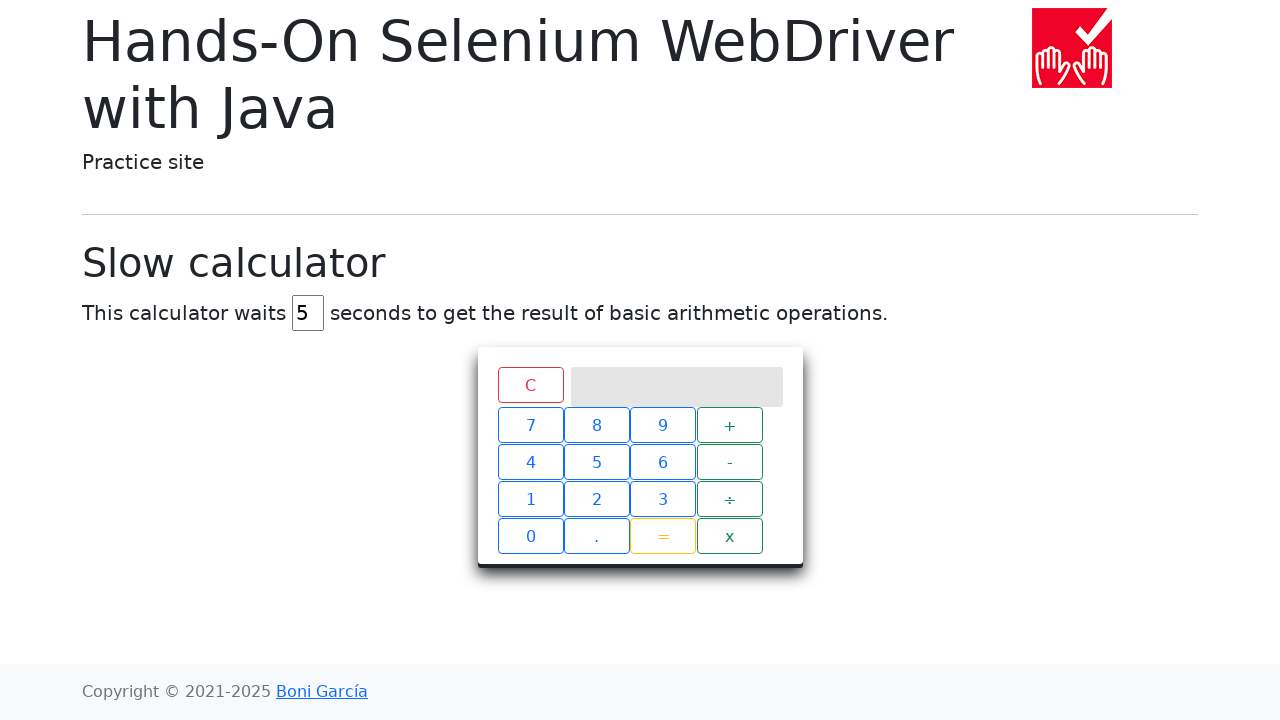

Cleared delay input field on #delay
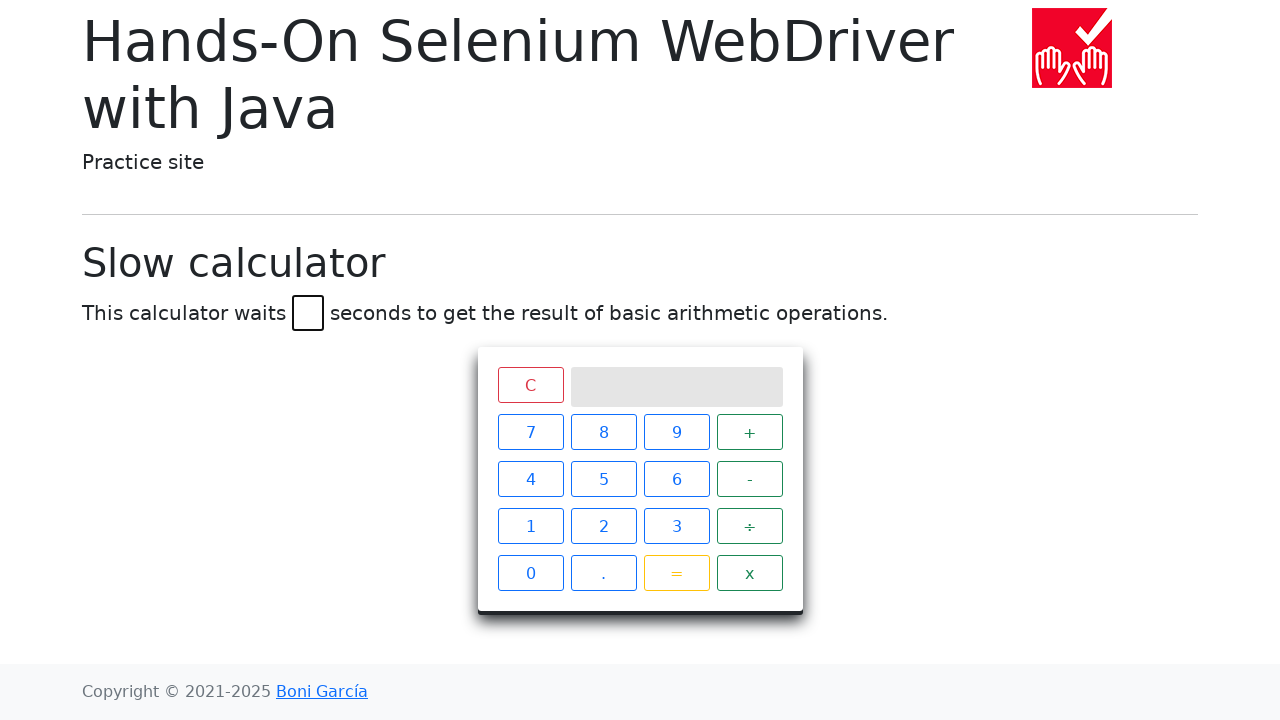

Set delay to 45 seconds on #delay
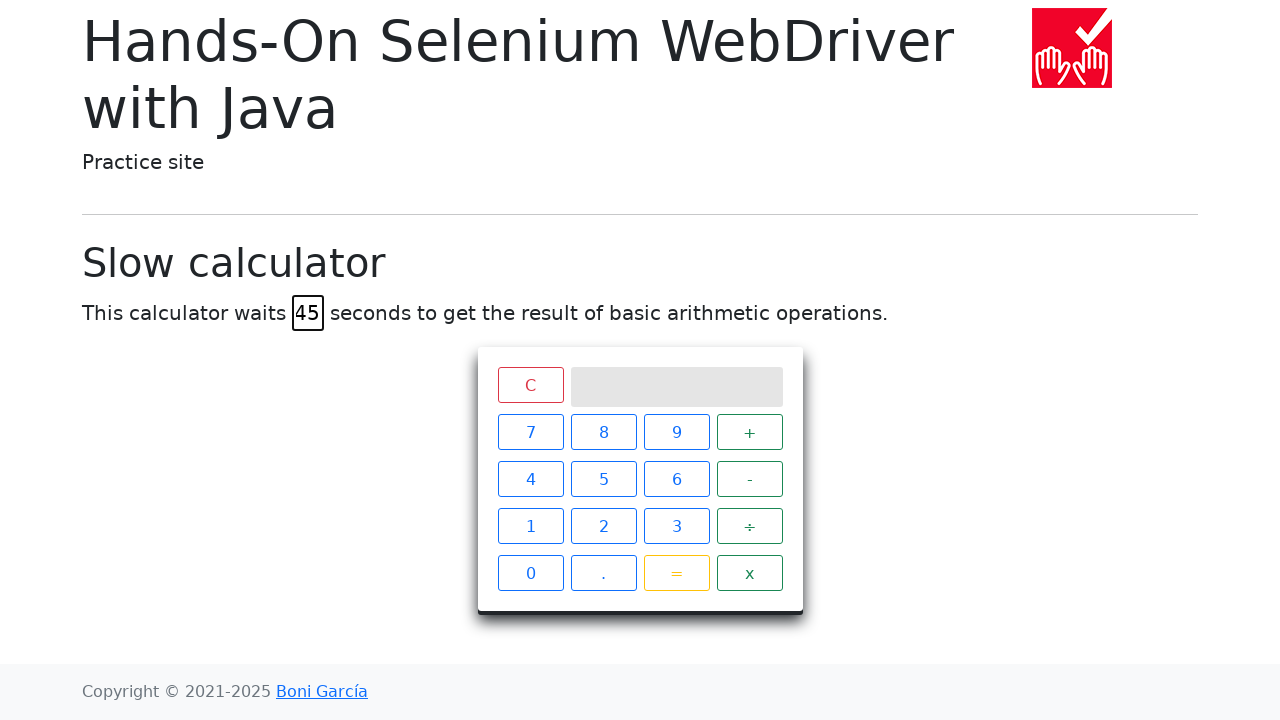

Clicked button 7 at (530, 432) on #calculator > div.keys > span:nth-child(1)
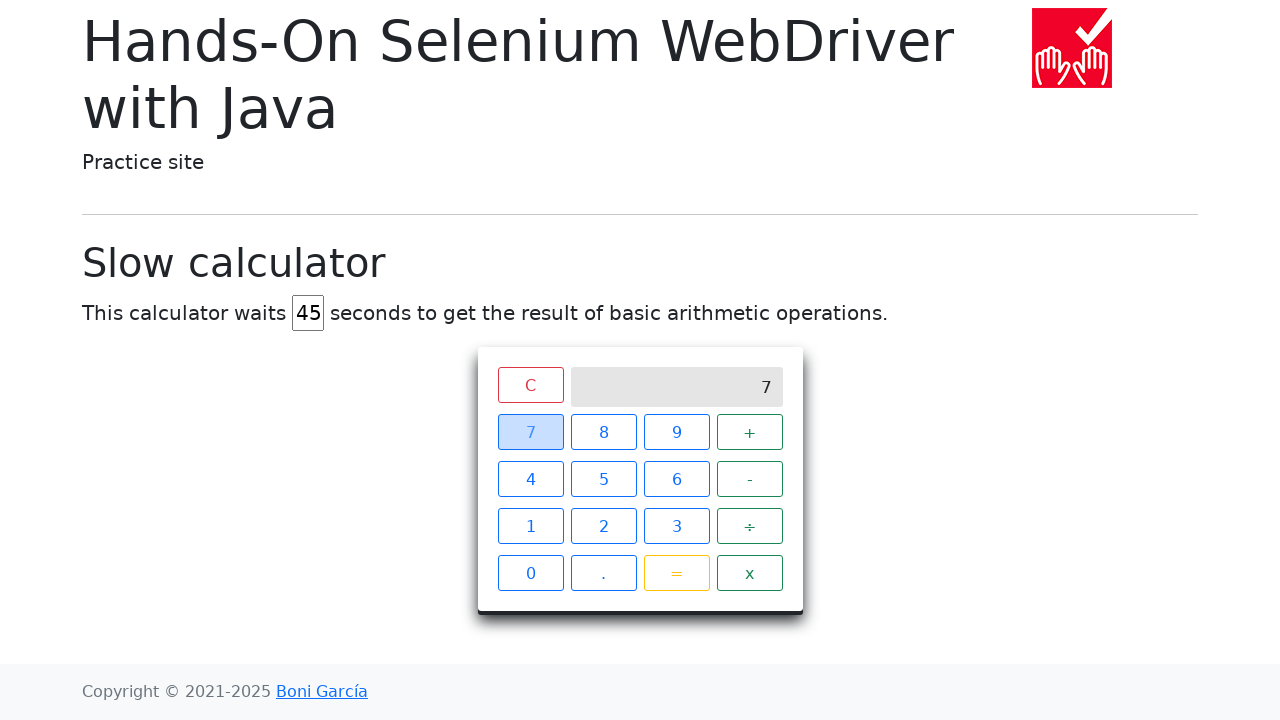

Clicked button + at (750, 432) on #calculator > div.keys > span:nth-child(4)
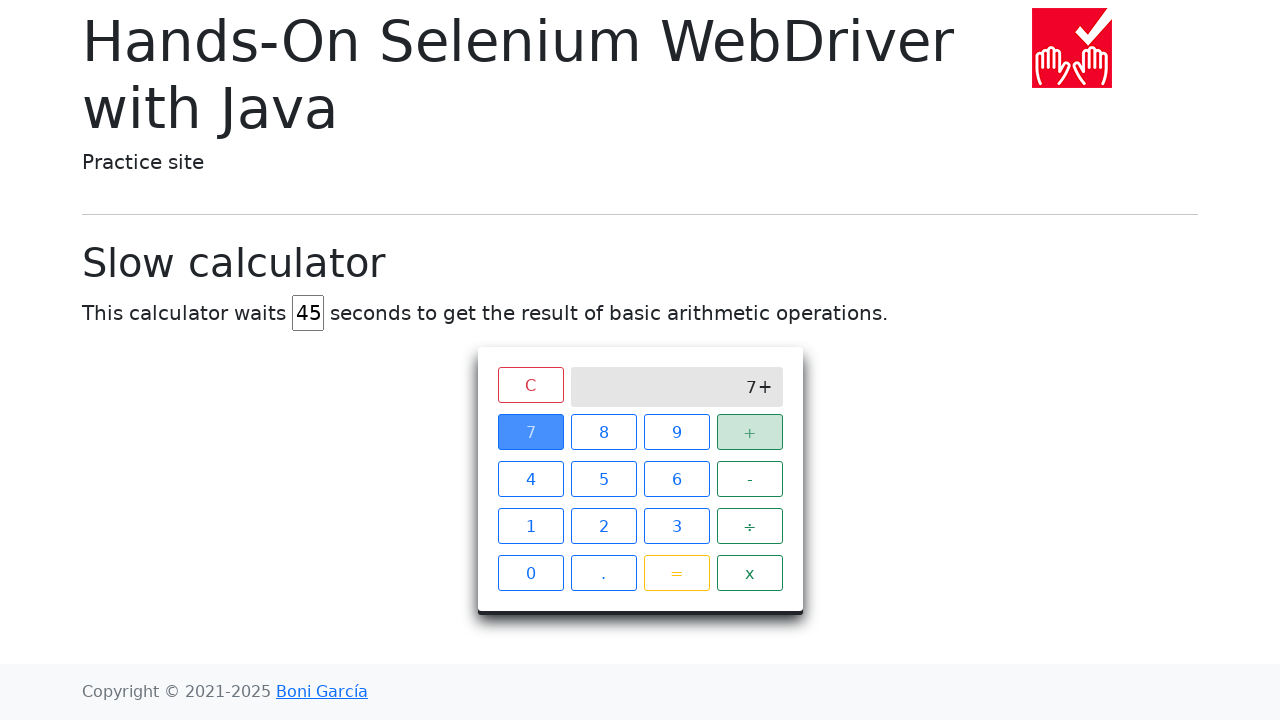

Clicked button 8 at (604, 432) on #calculator > div.keys > span:nth-child(2)
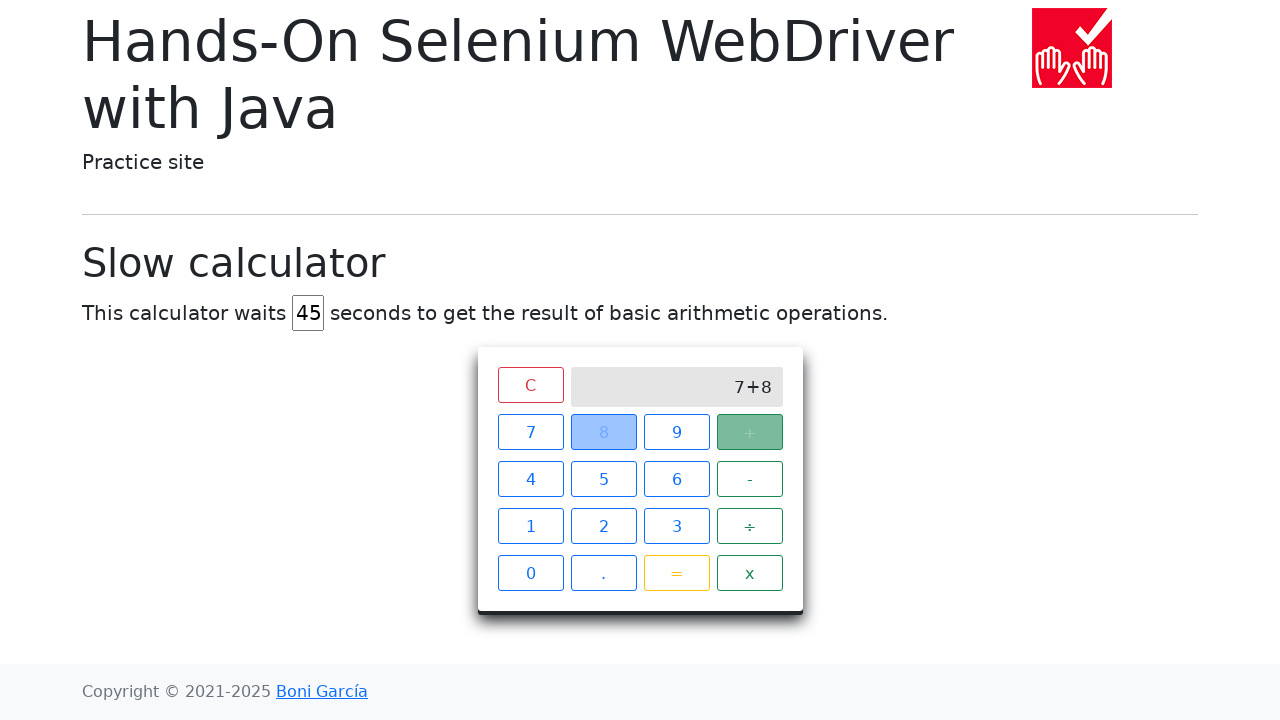

Clicked equals button to calculate result at (676, 573) on #calculator > div.keys > span.btn.btn-outline-warning
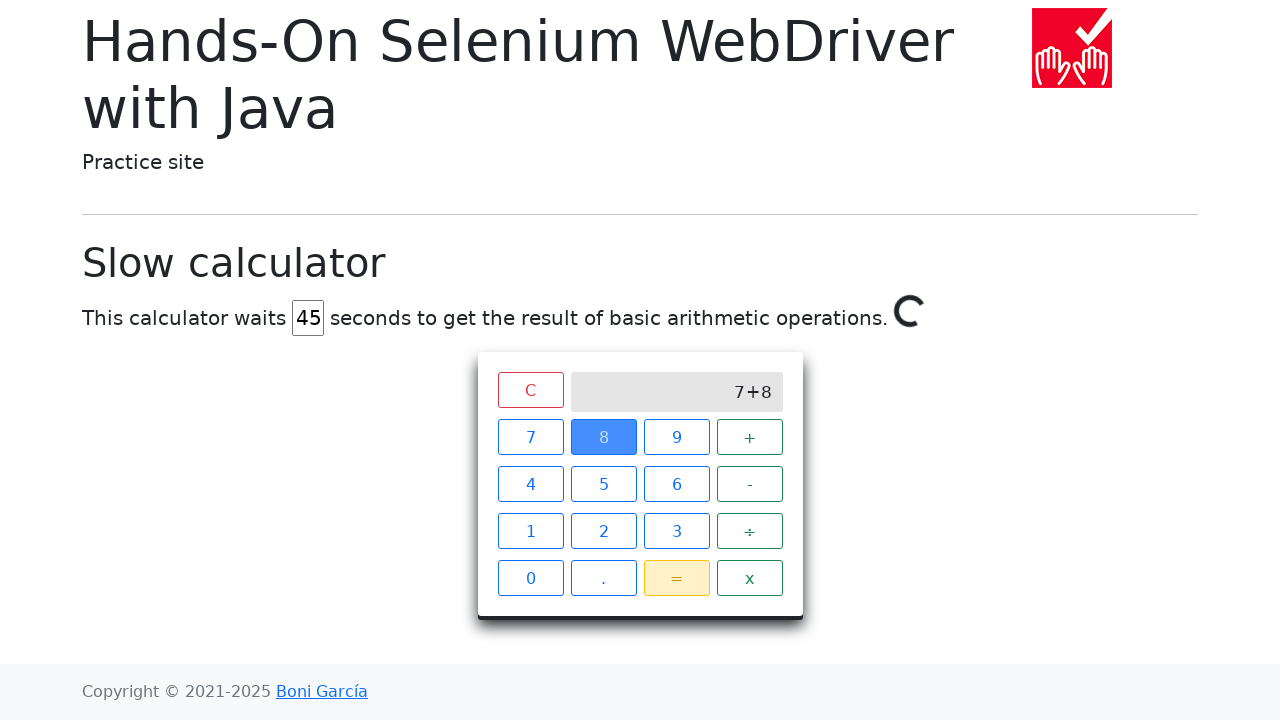

Calculator result '15' appeared after waiting for 45-second delay
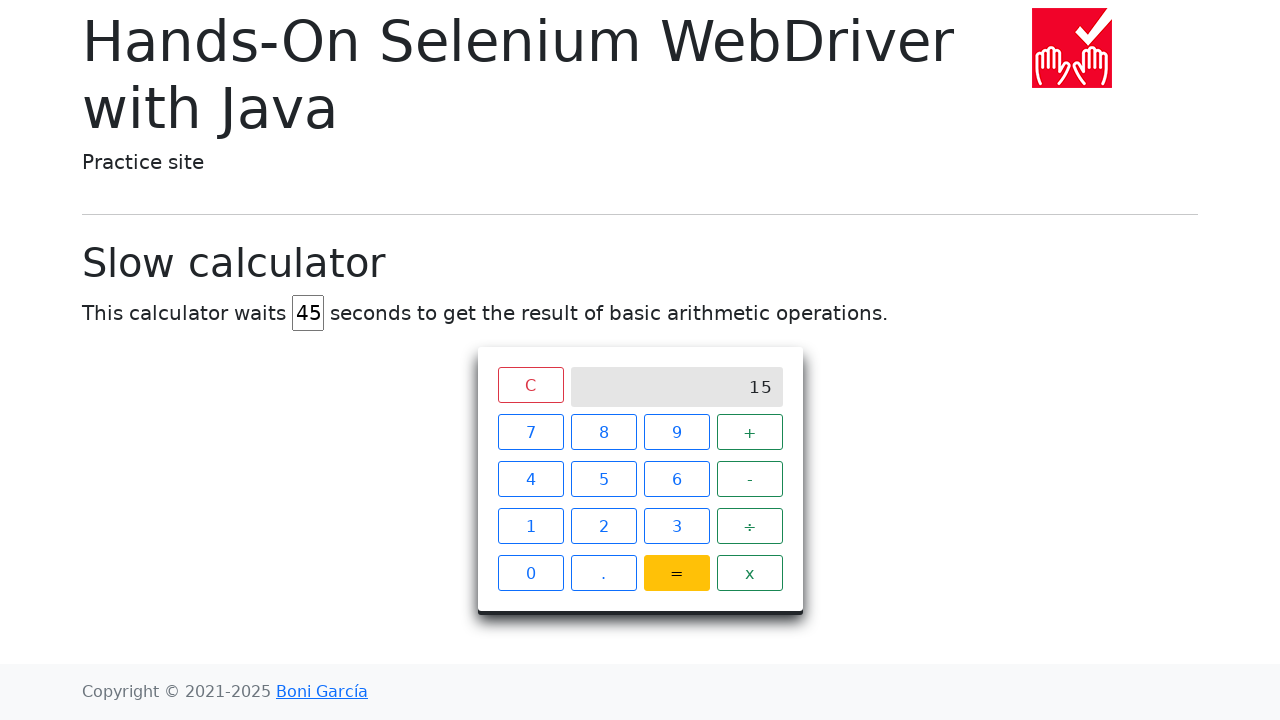

Retrieved calculator result text content
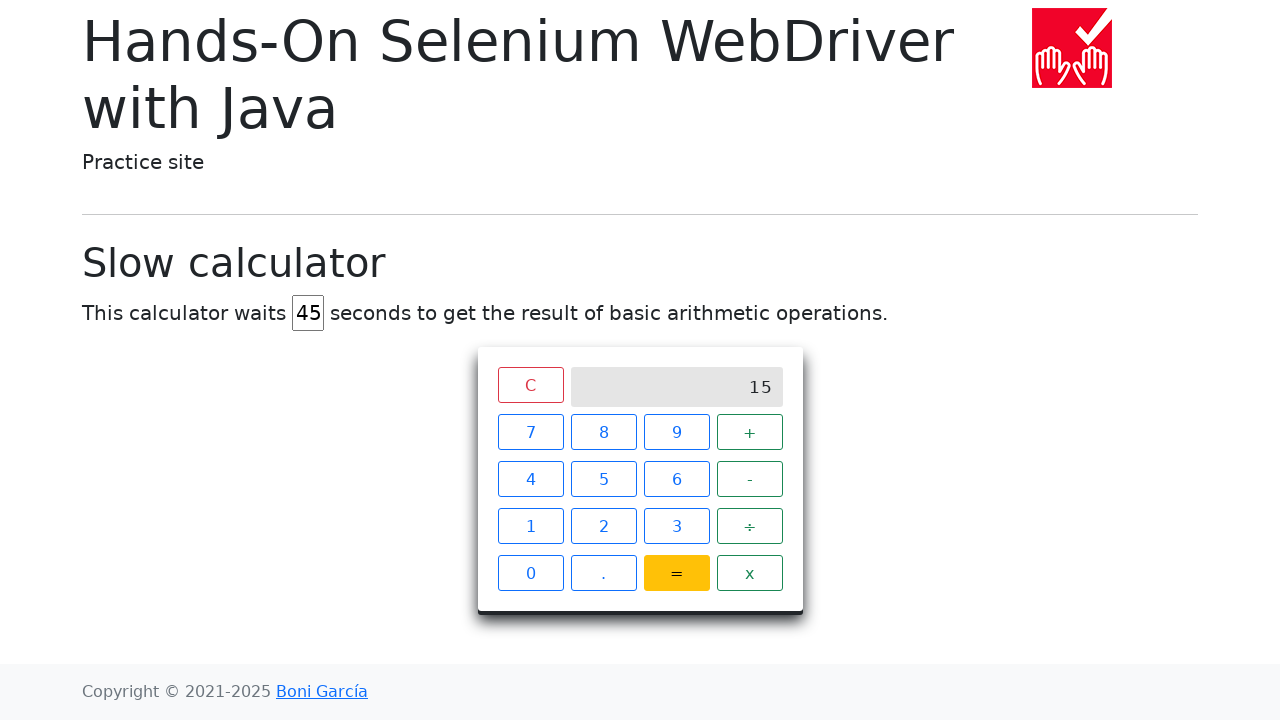

Verified result equals 15
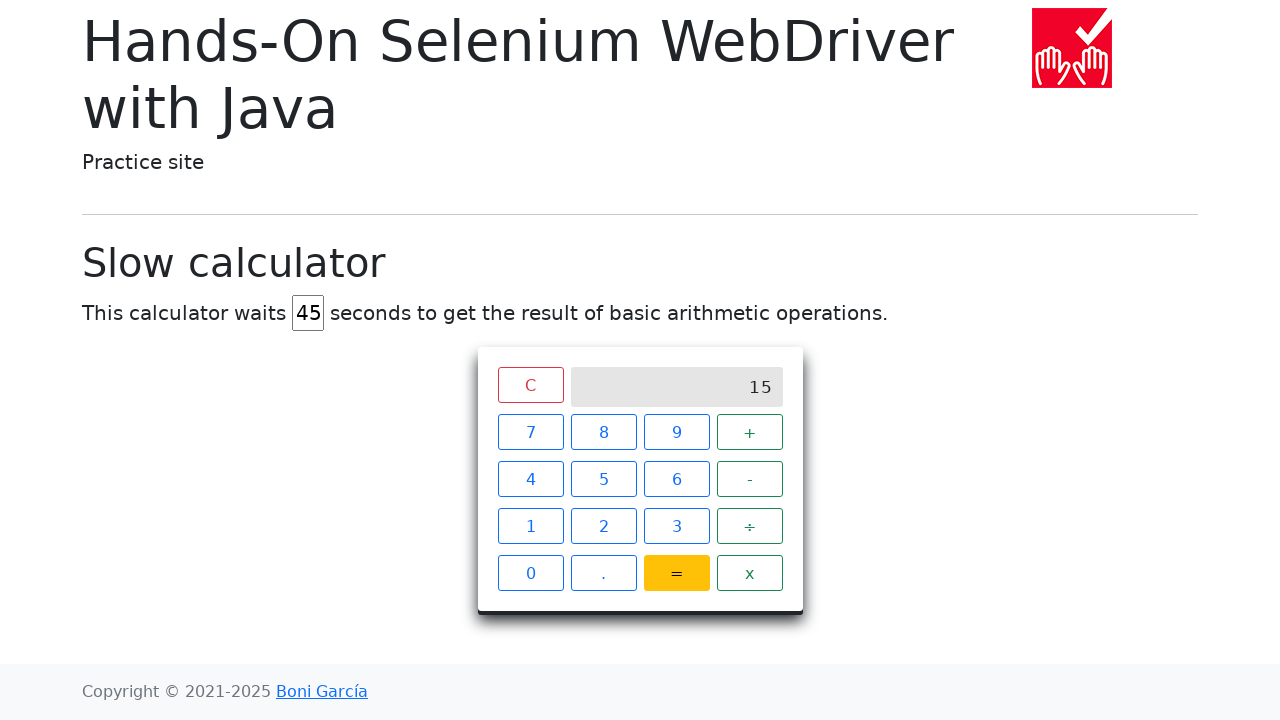

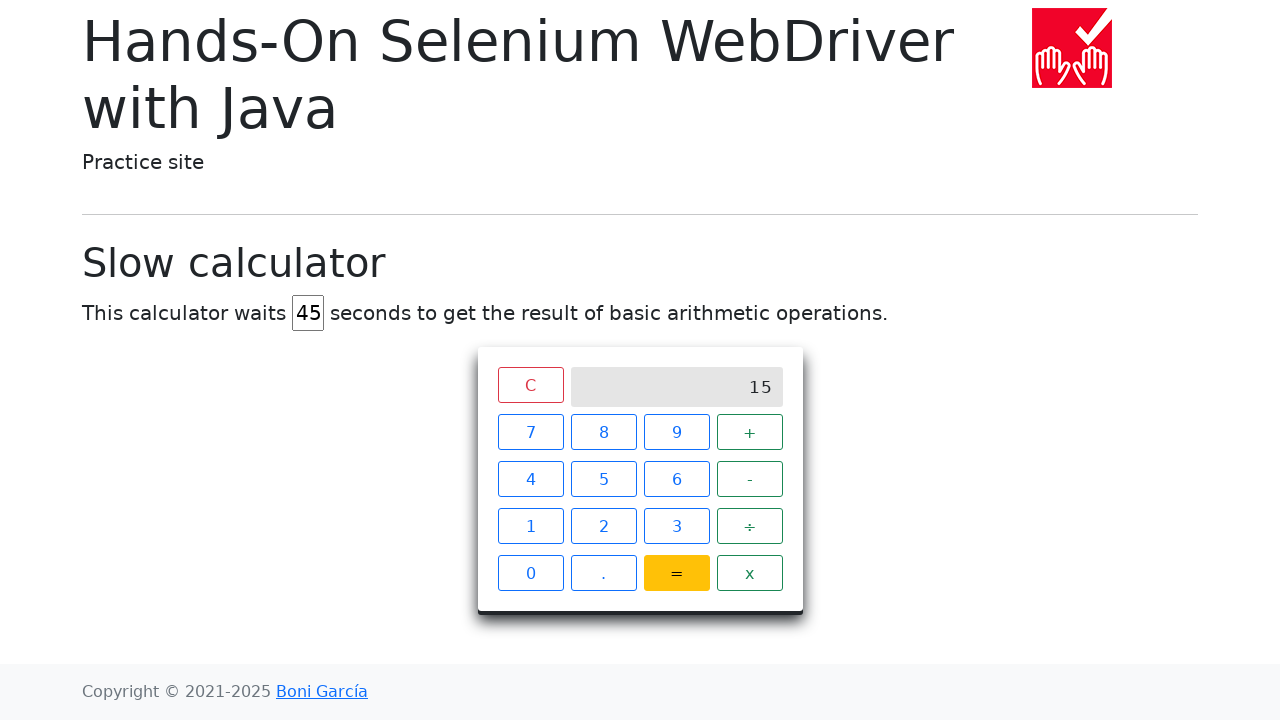